Tests a text box form by filling in user name, email, current address, and permanent address fields, then submitting and verifying the displayed results contain the entered values.

Starting URL: https://demoqa.com/text-box

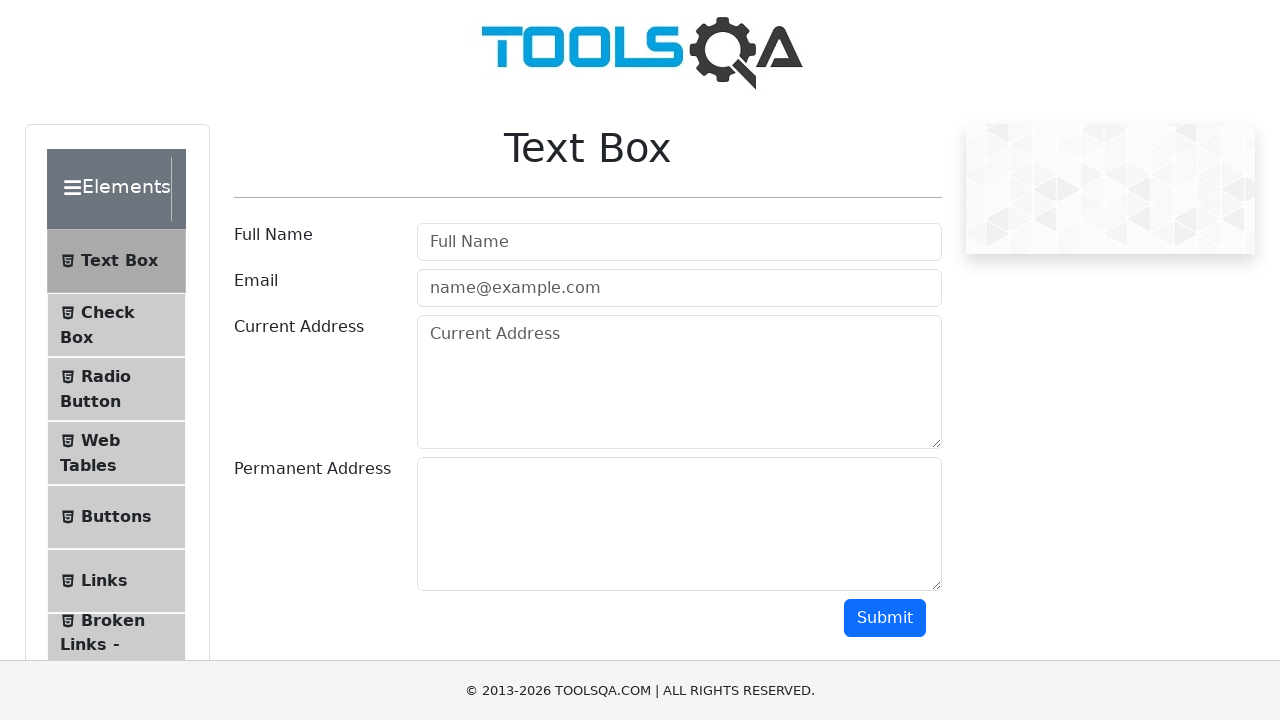

Filled userName field with 'Hugo Lone' on #userName
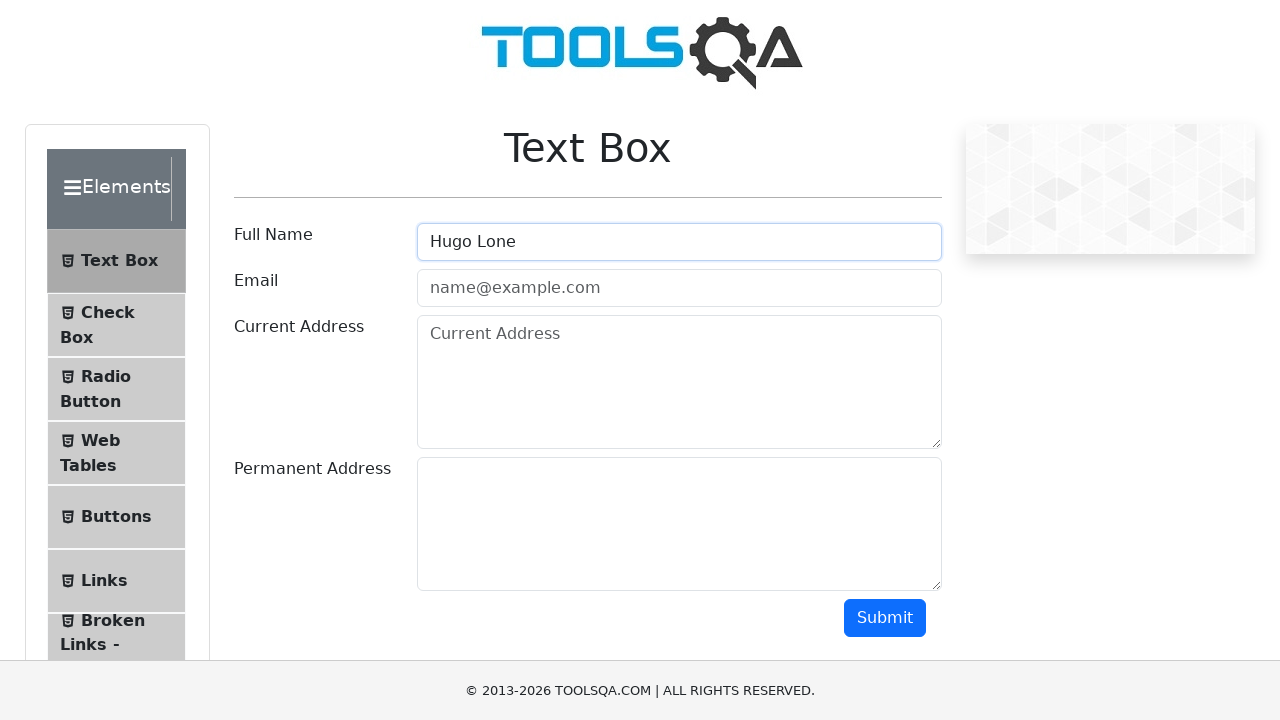

Filled userEmail field with 'Hugo.Lone@gmail.com' on #userEmail
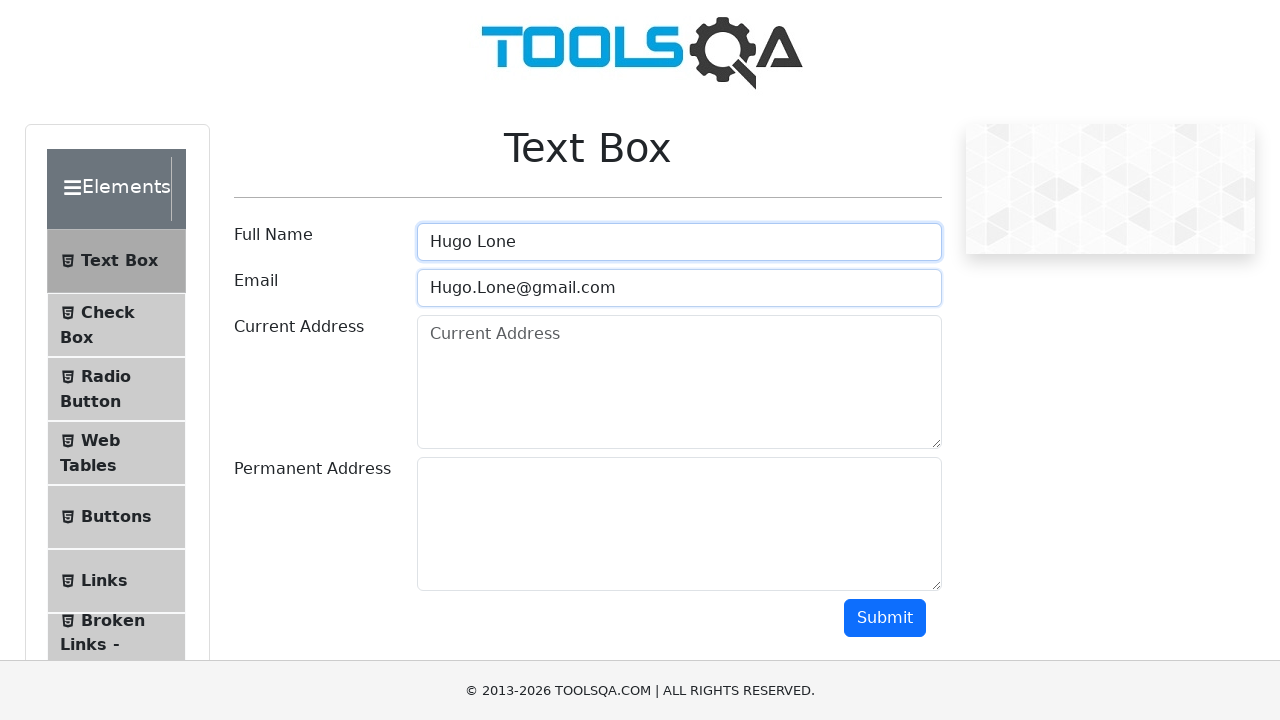

Filled currentAddress field with 'wall street 11' on #currentAddress
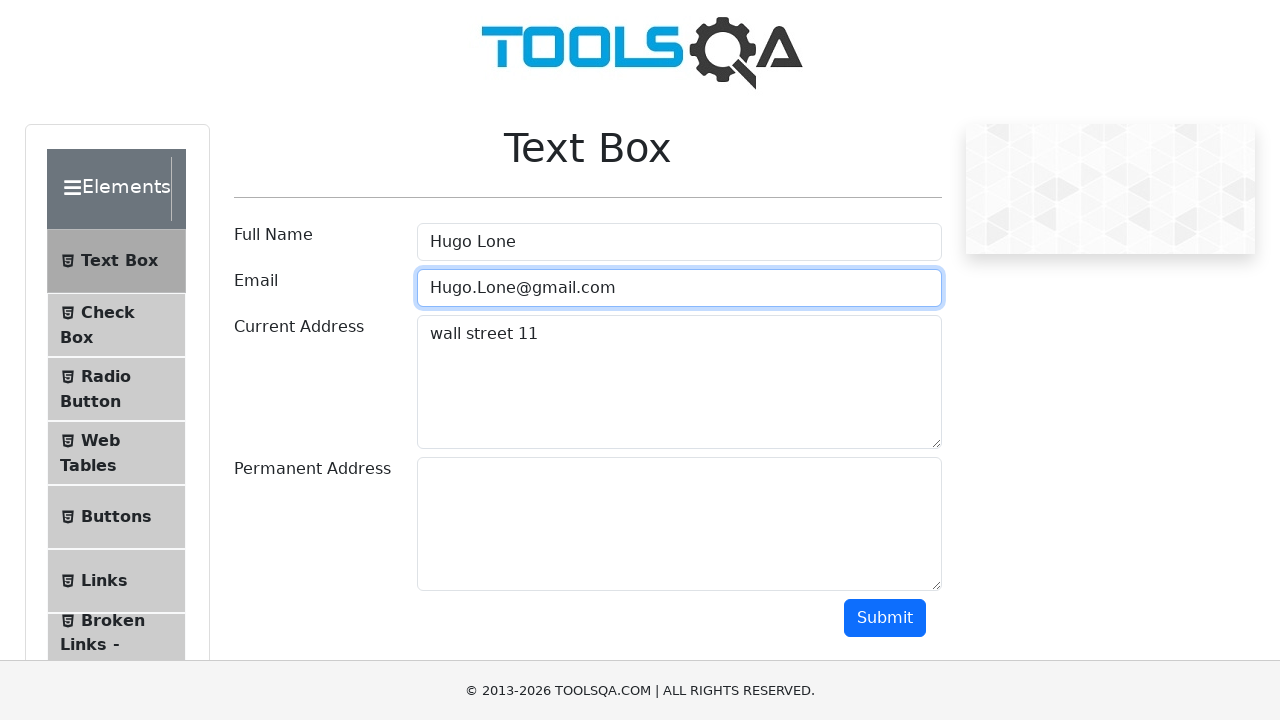

Filled permanentAddress field with 'Baitik Baatyra' on #permanentAddress
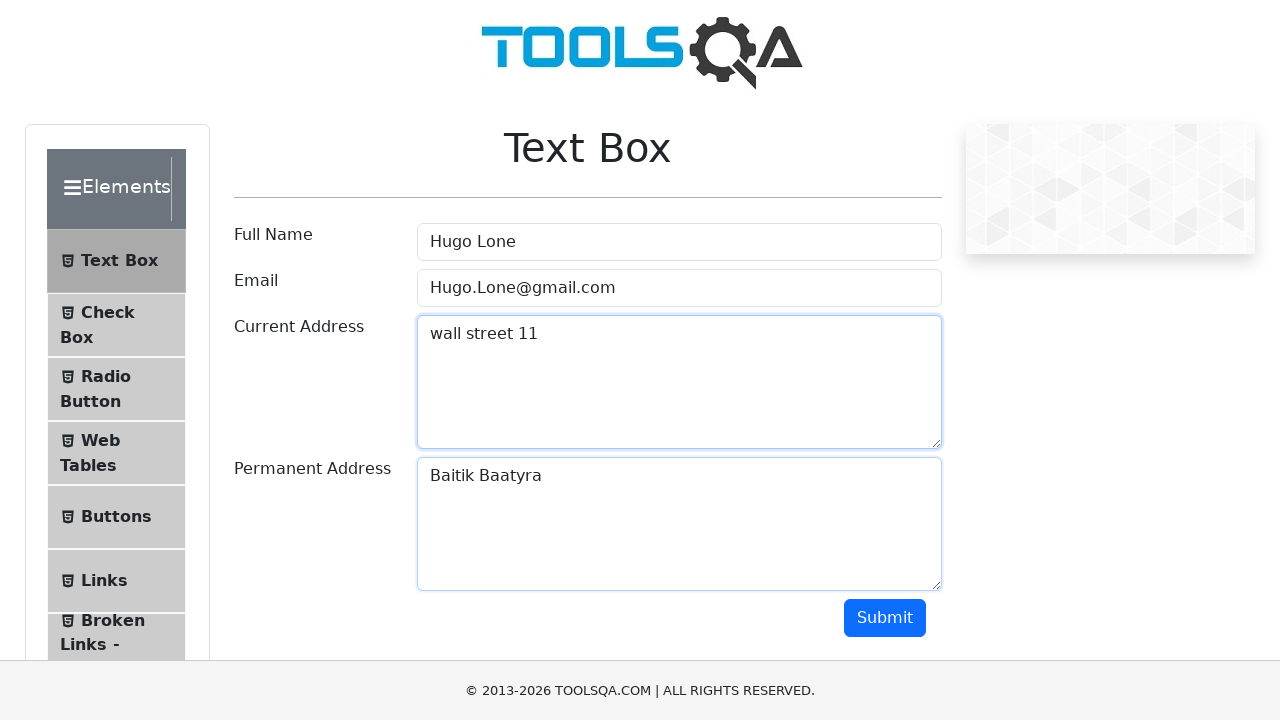

Scrolled submit button into view
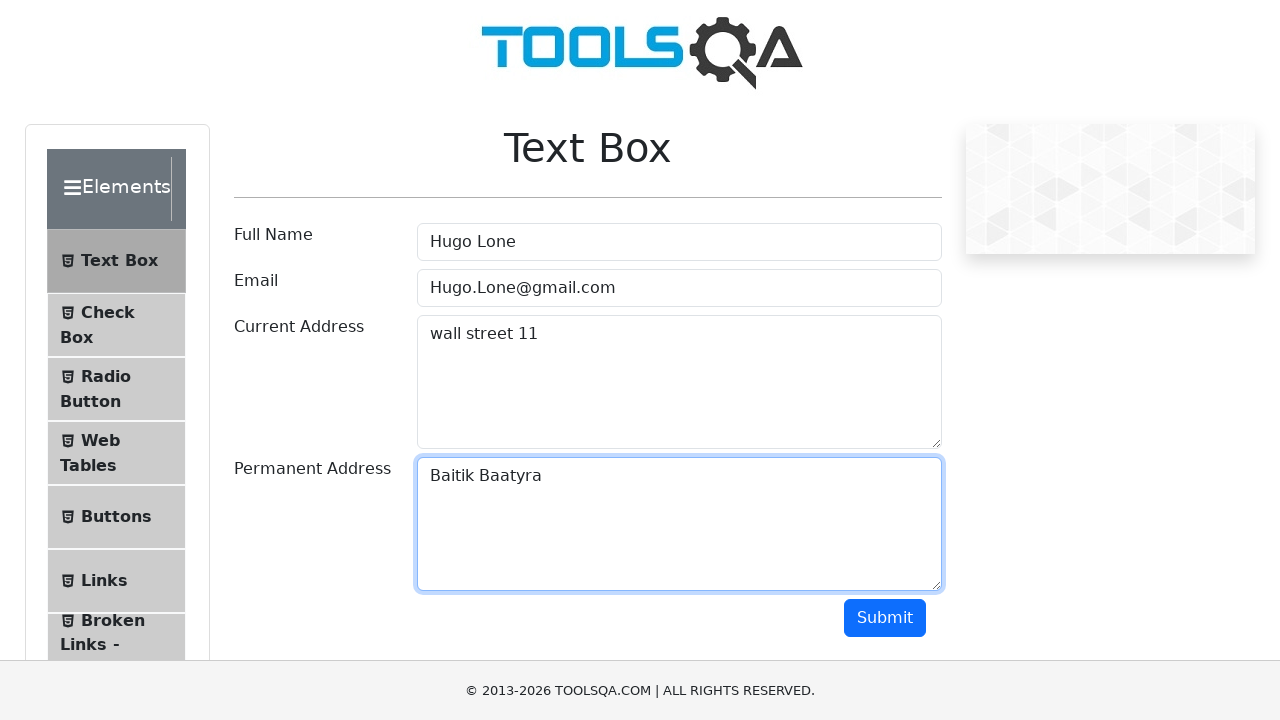

Clicked submit button at (885, 618) on #submit
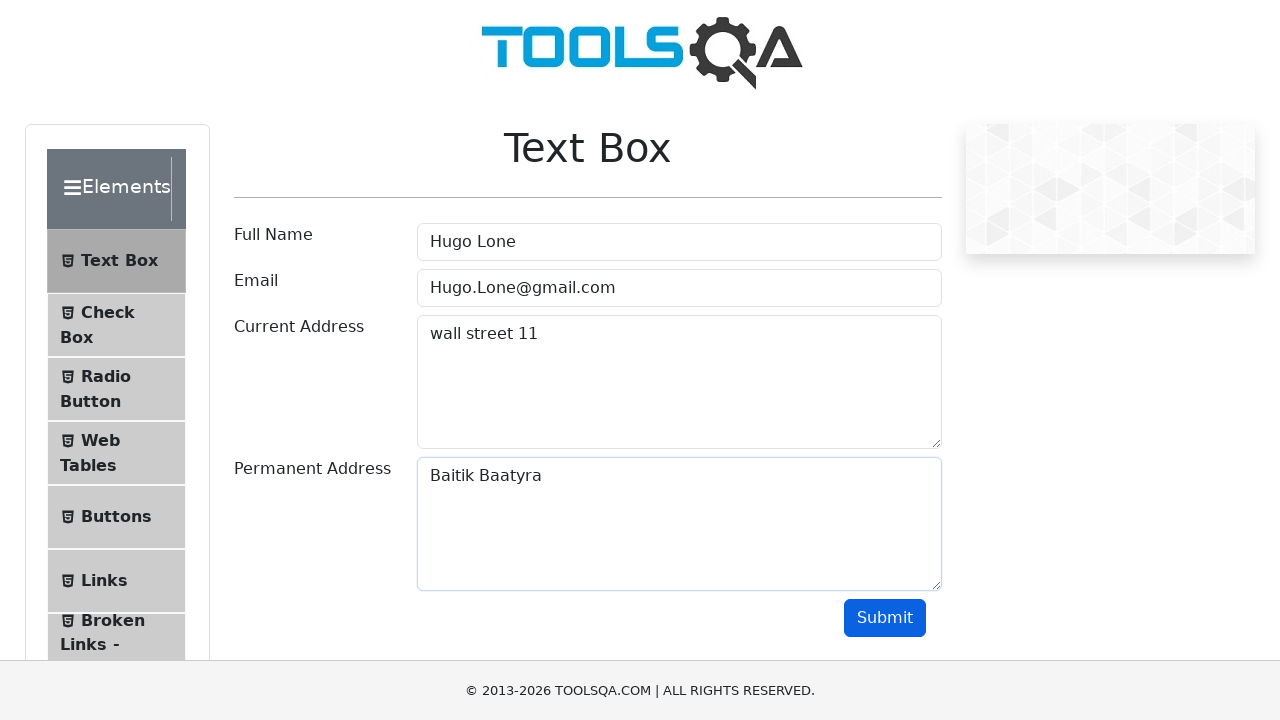

Results name field loaded and displayed
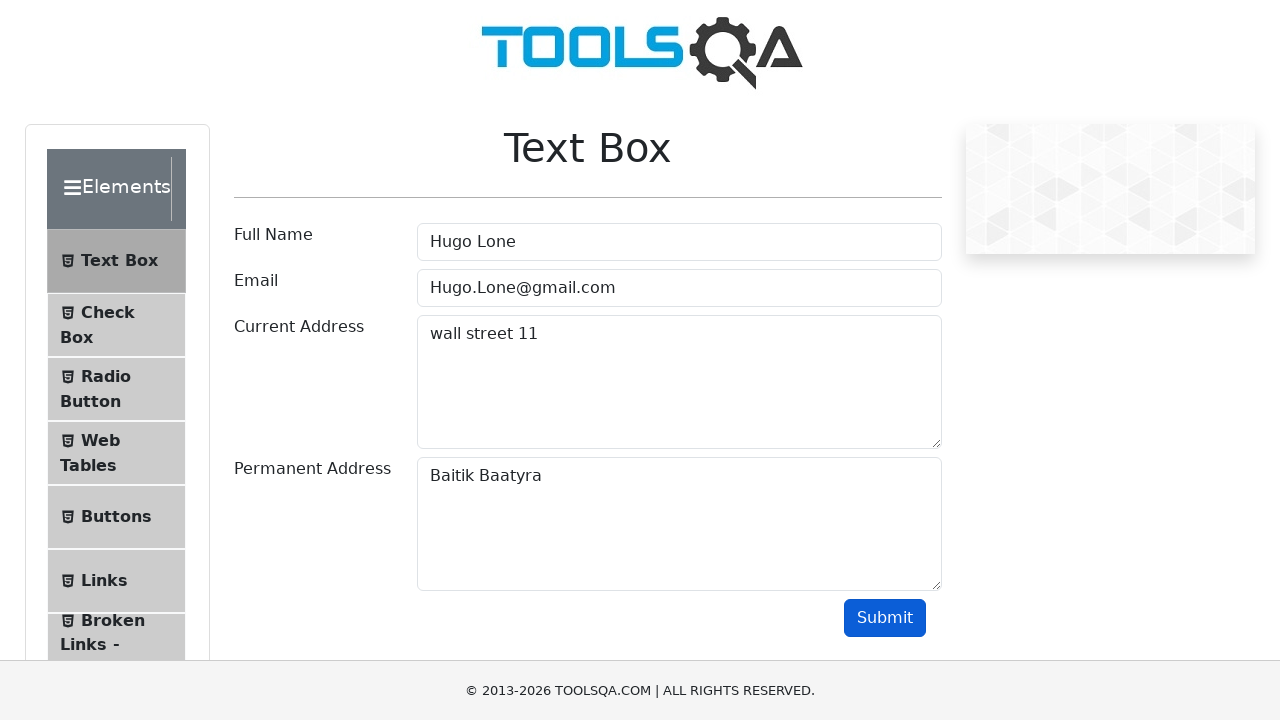

Verified name result contains 'Name:Hugo Lone'
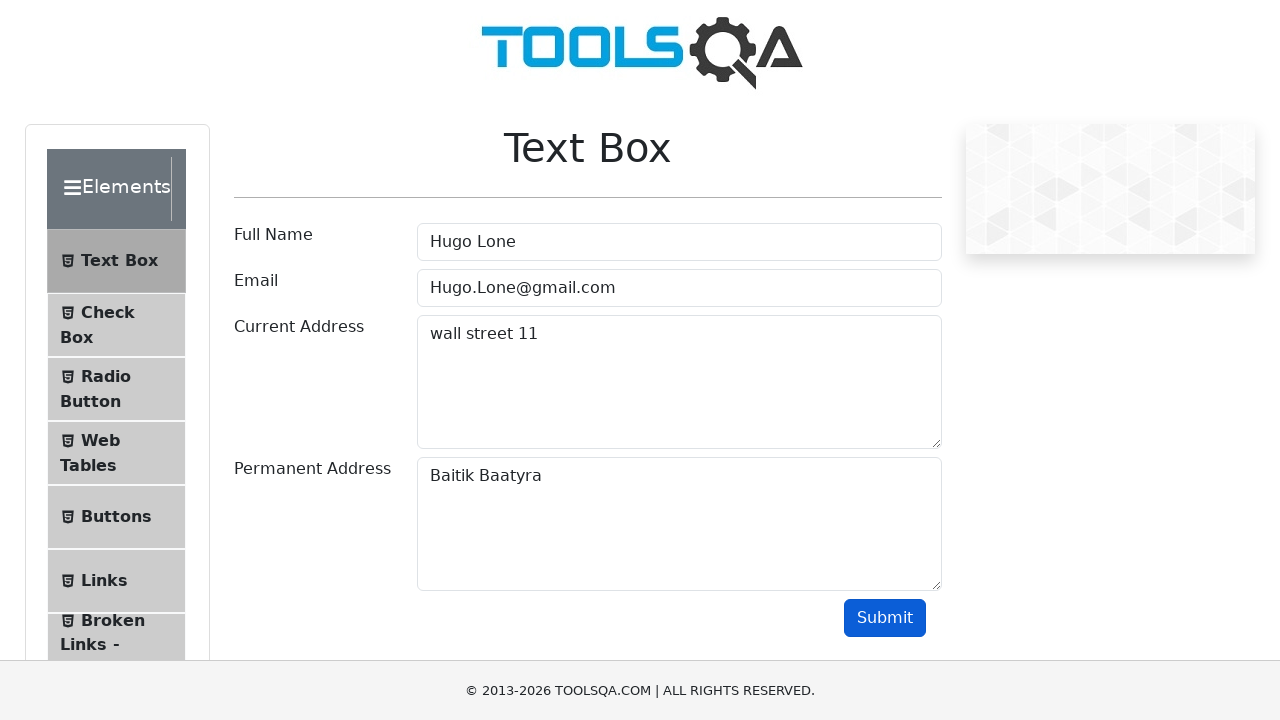

Verified email result contains 'Hugo.Lone@gmail.com'
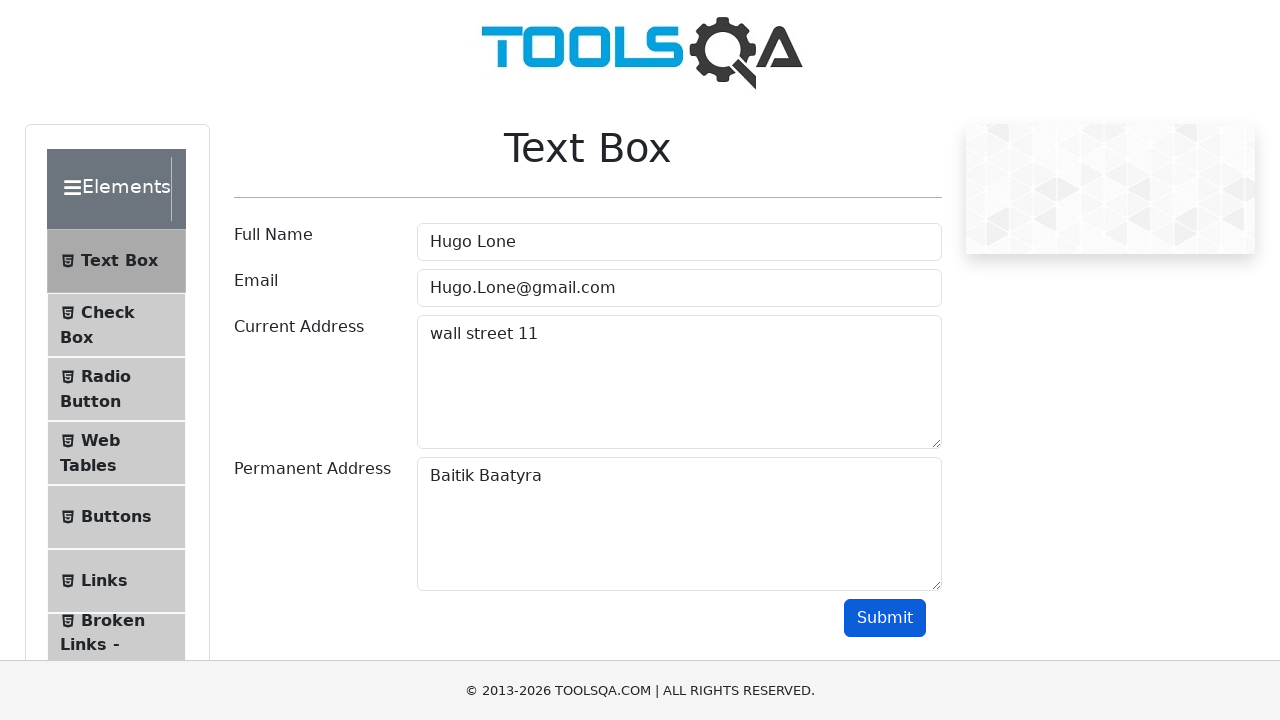

Verified currentAddress result contains 'wall street 11'
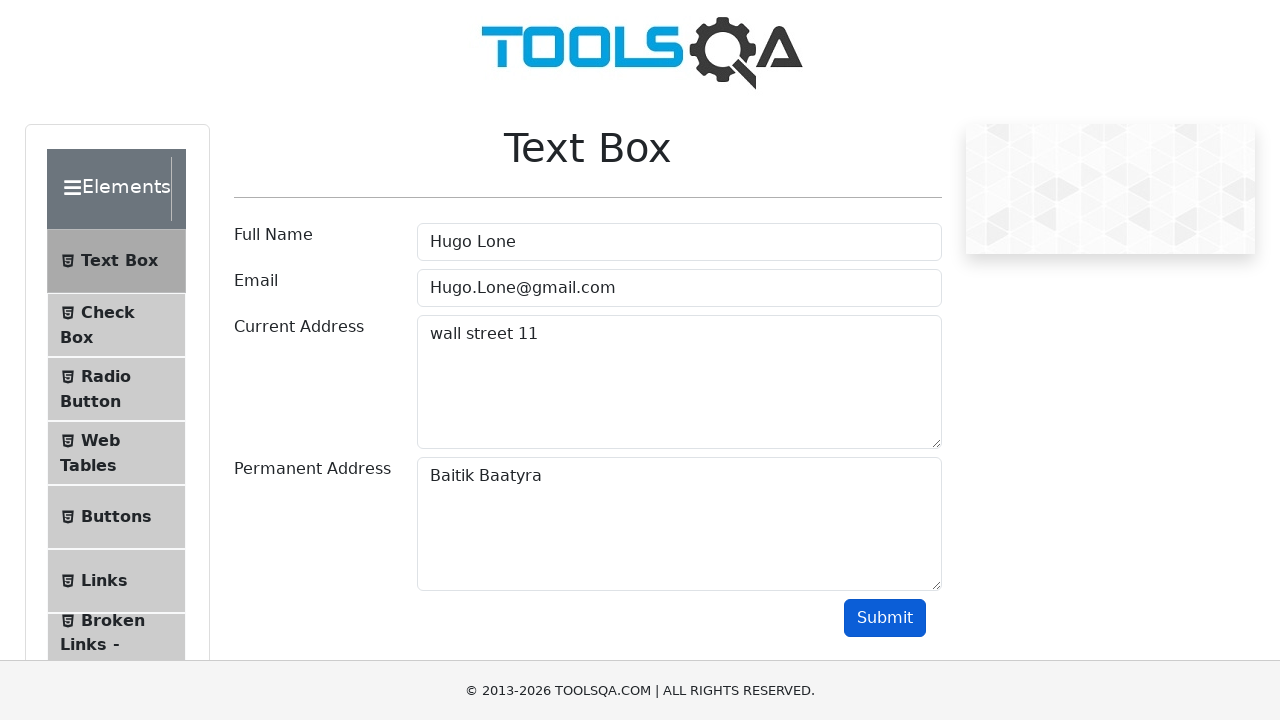

Verified permanentAddress result contains 'Baitik Baatyra'
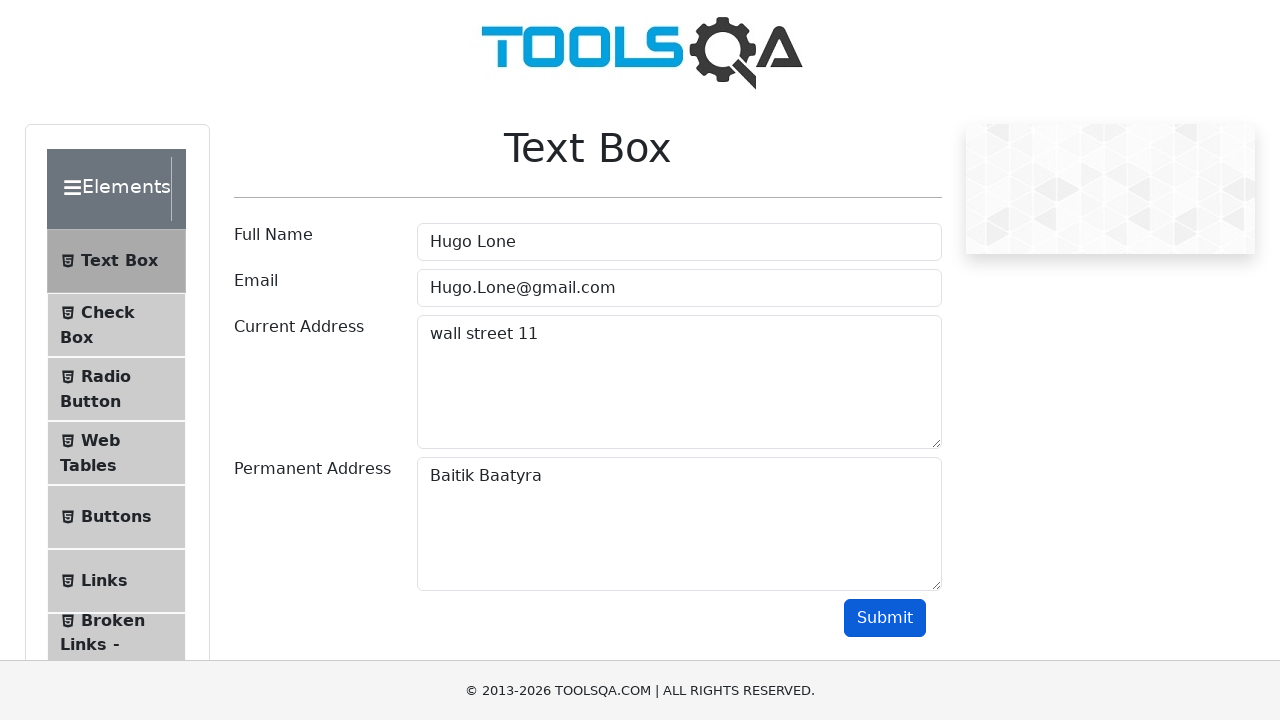

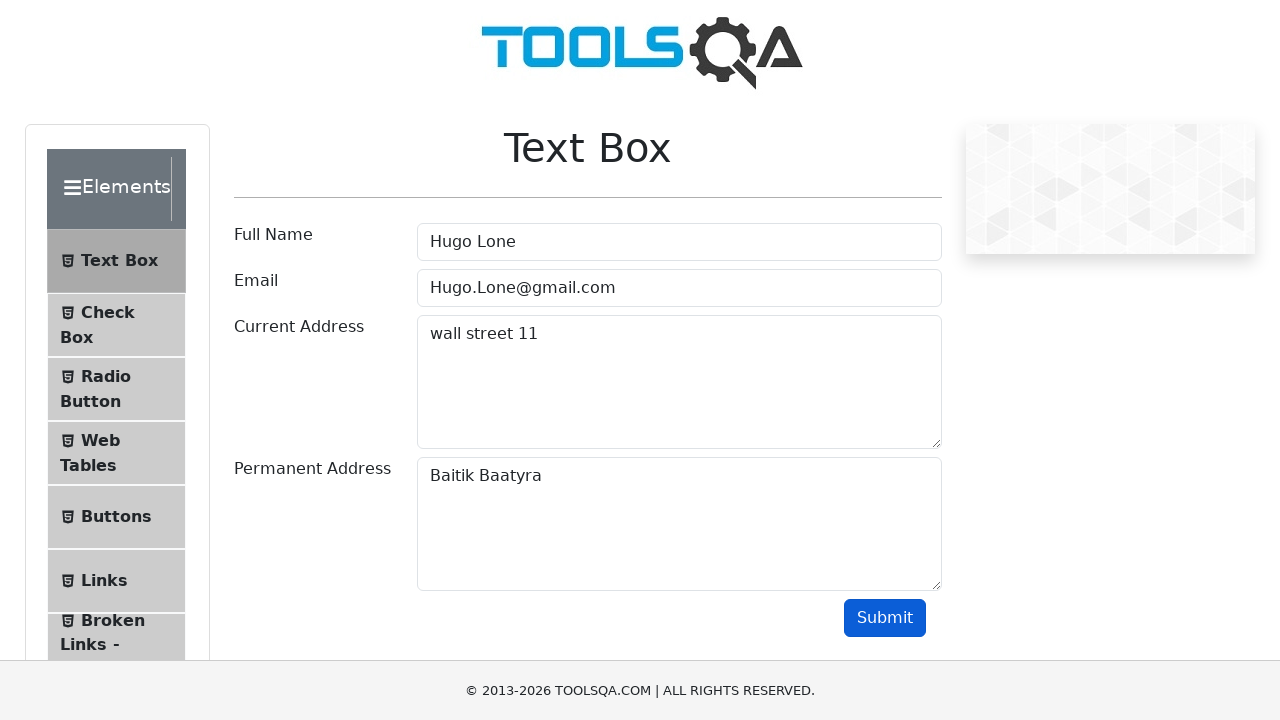